Tests selecting a language from a dropdown menu and verifying the result after form submission

Starting URL: https://www.qa-practice.com/elements/select/single_select

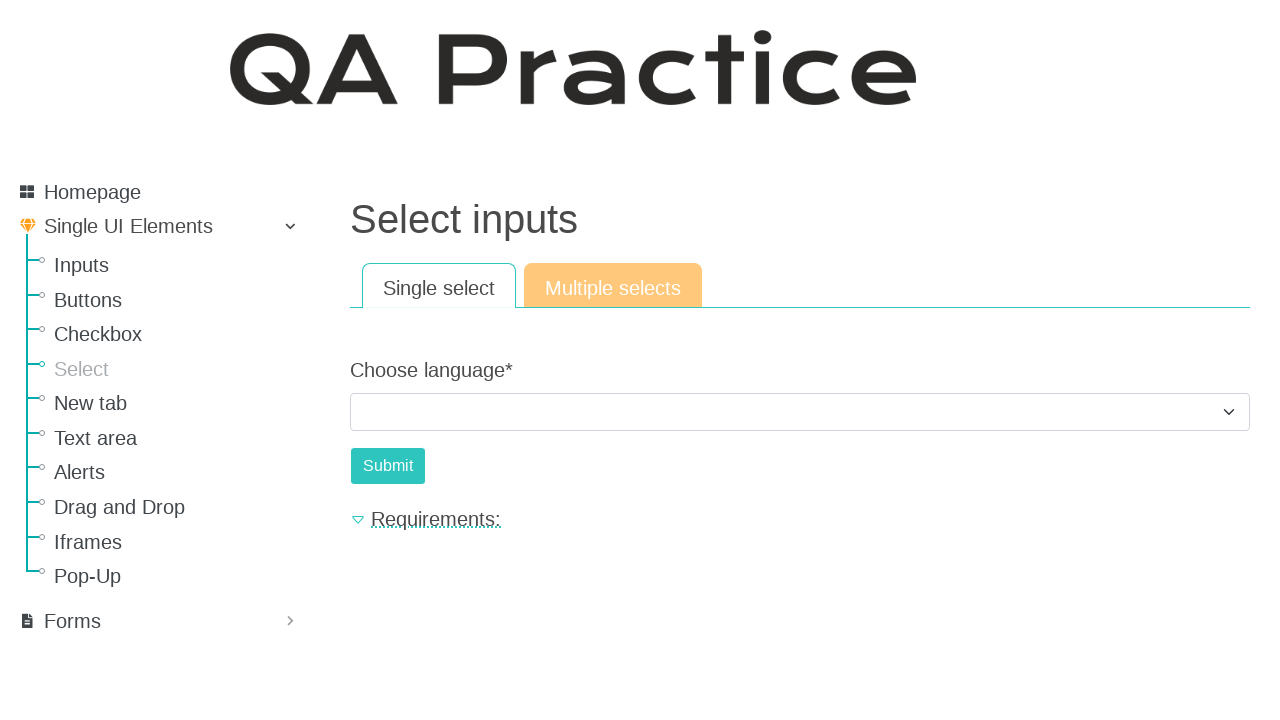

Retrieved text content of language option with value '1'
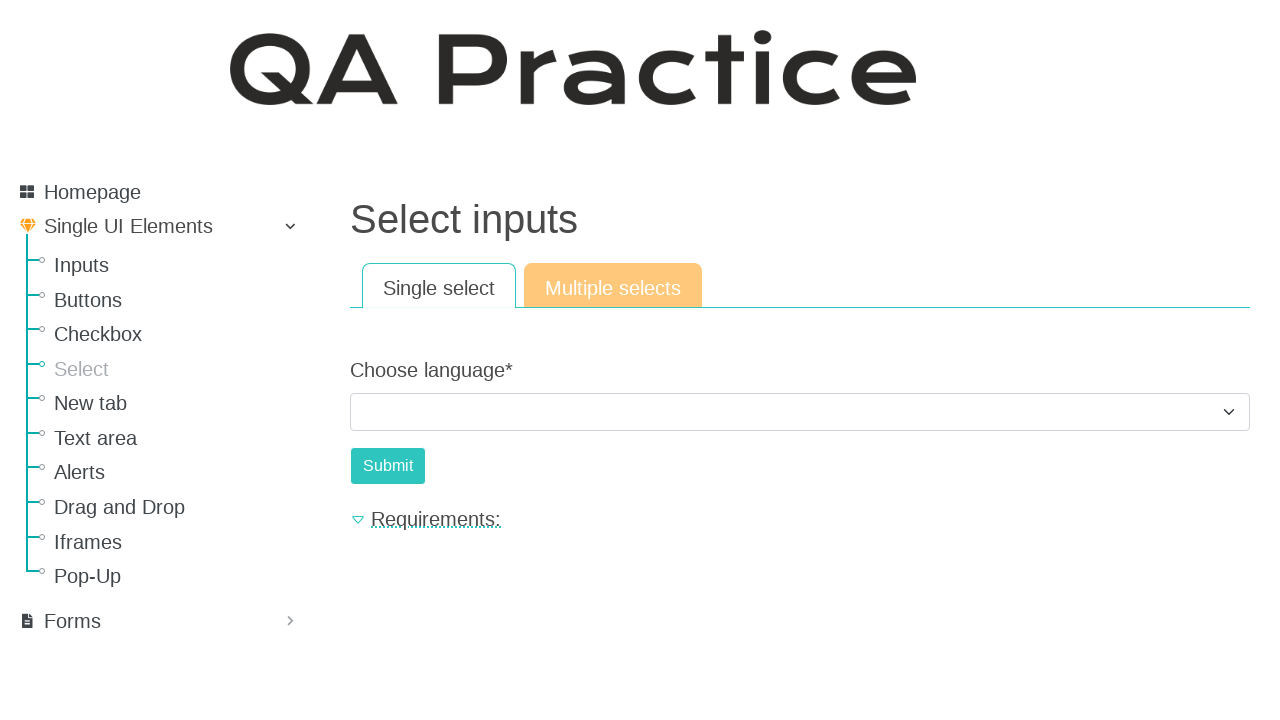

Selected language option with value '1' from dropdown on select[name='choose_language']
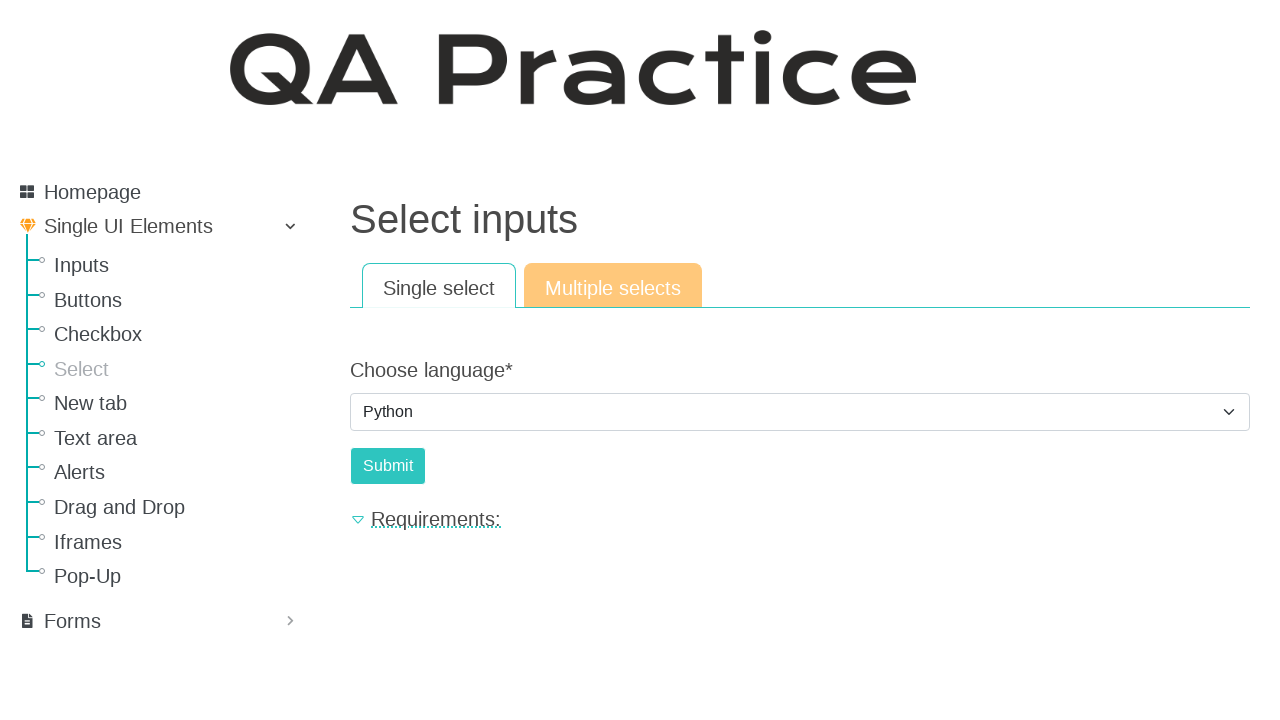

Clicked submit button to submit the form at (388, 466) on #submit-id-submit
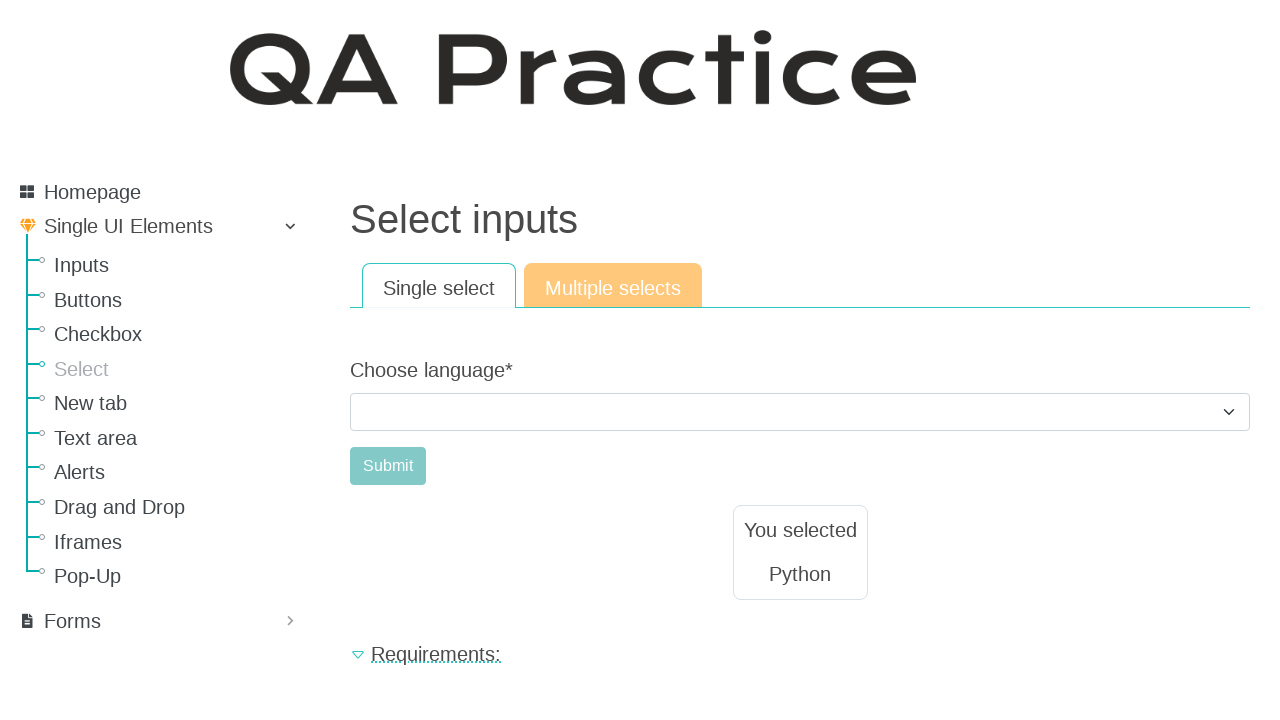

Retrieved result text from result element
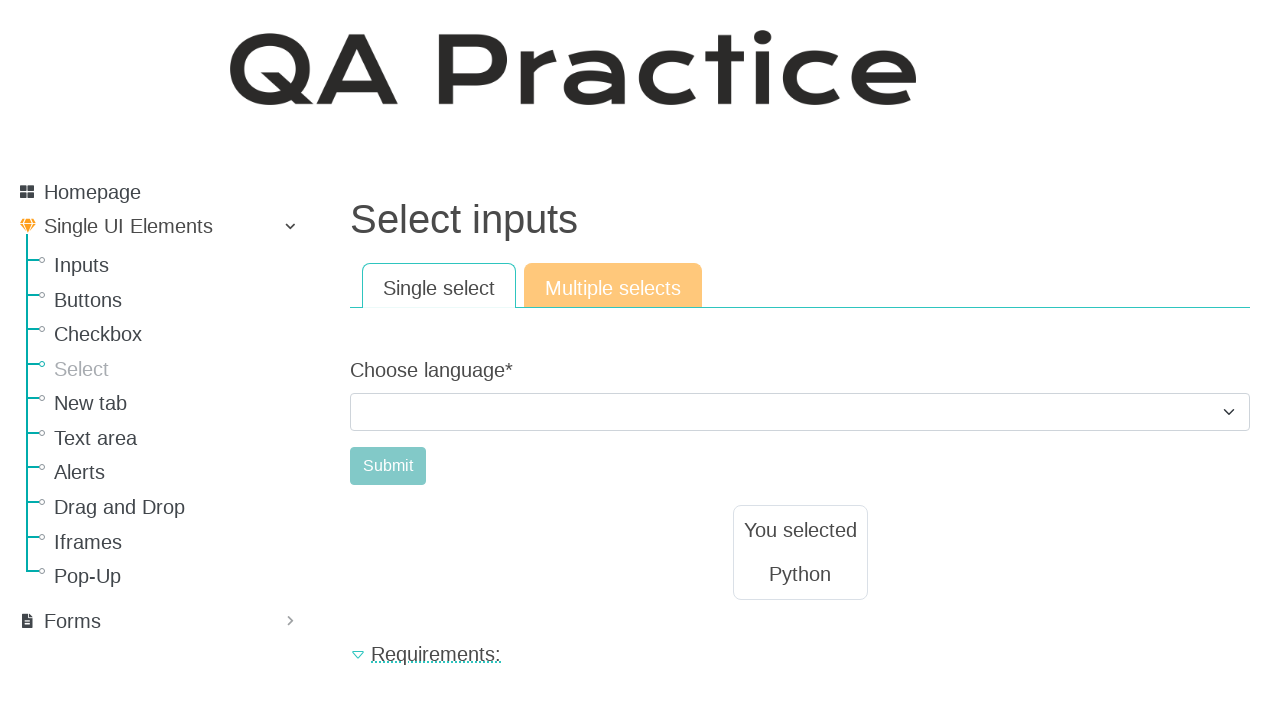

Verified that result text matches the selected language option
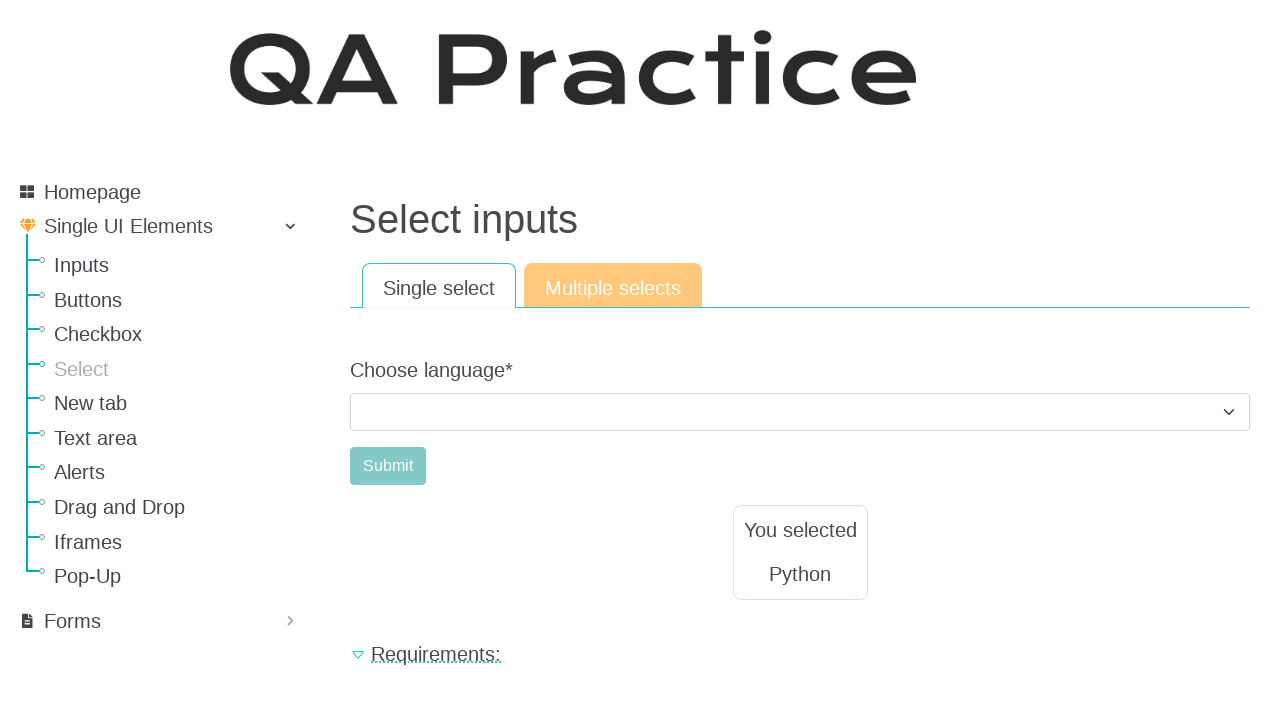

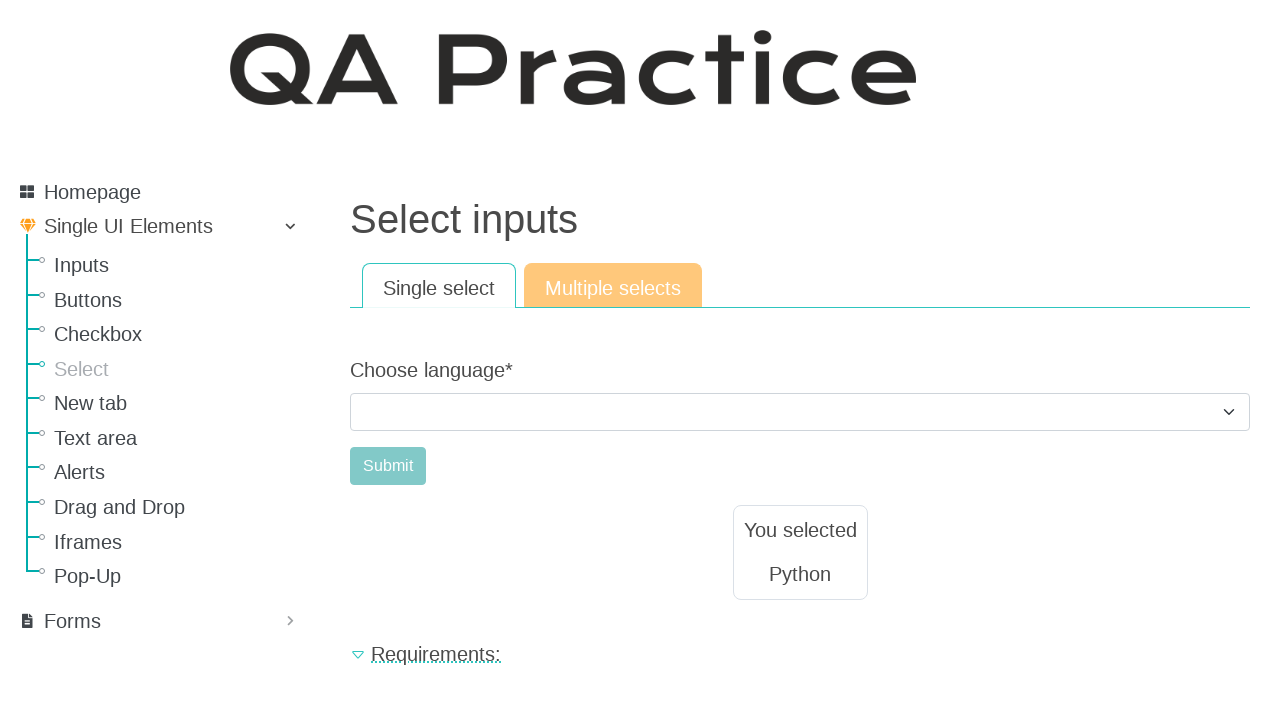